Tests selecting an option from a dropdown menu by index, selecting Option 1

Starting URL: https://testcenter.techproeducation.com/index.php?page=dropdown

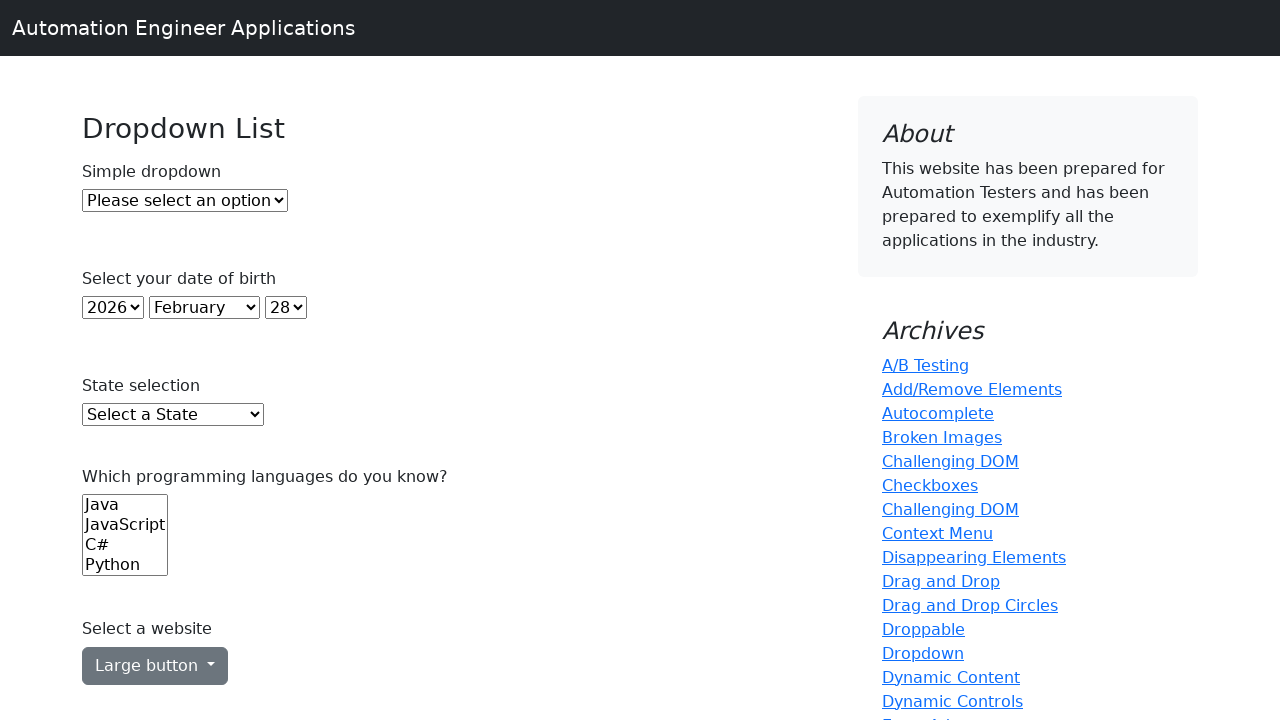

Navigated to dropdown test page
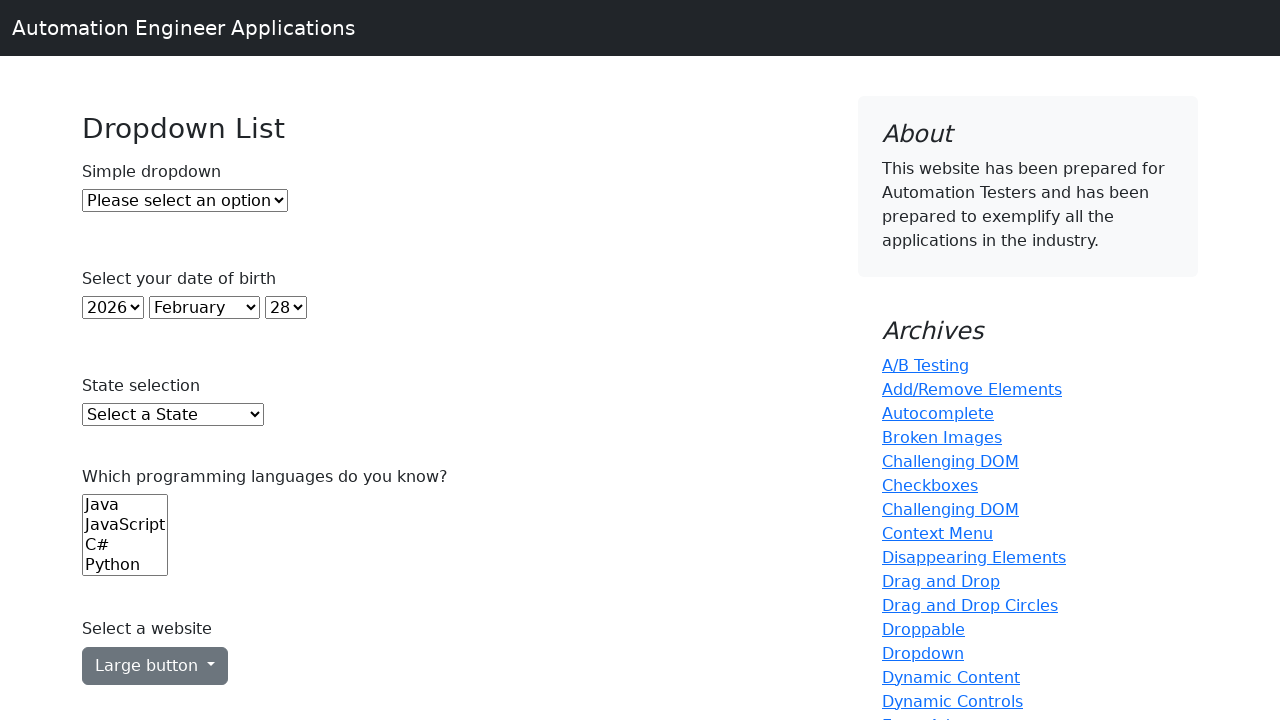

Selected Option 1 from dropdown menu by index on #dropdown
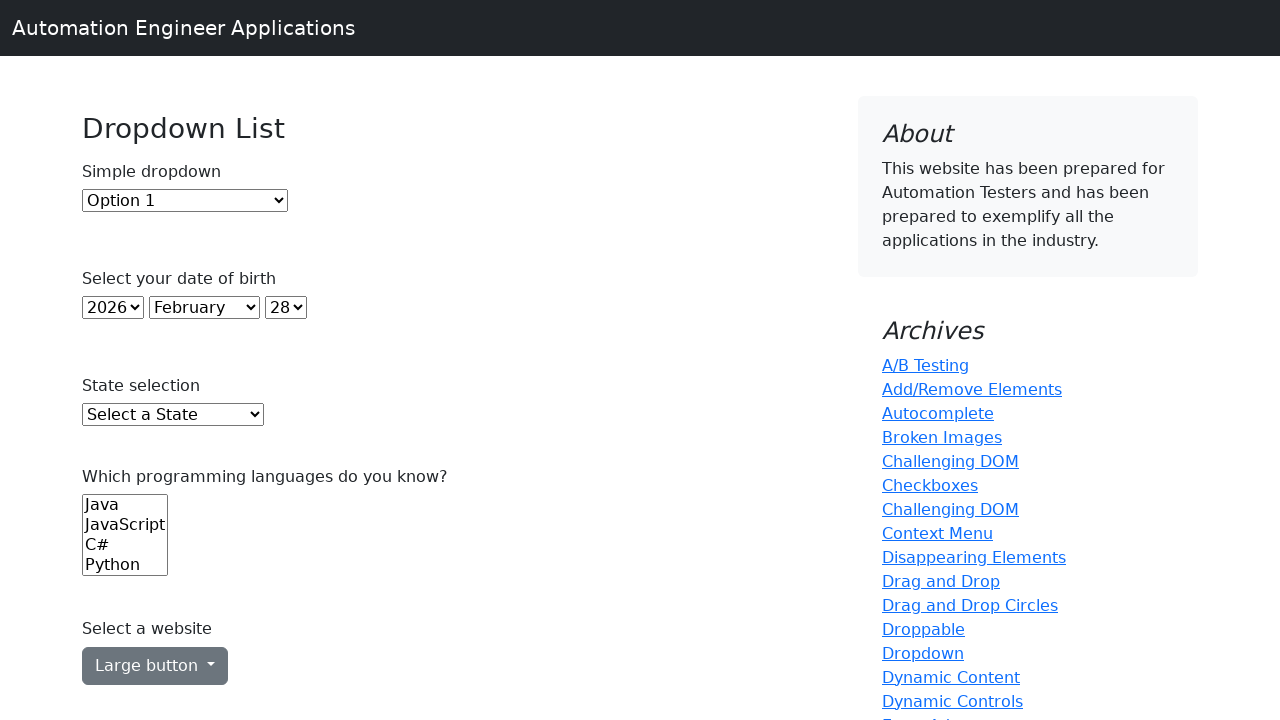

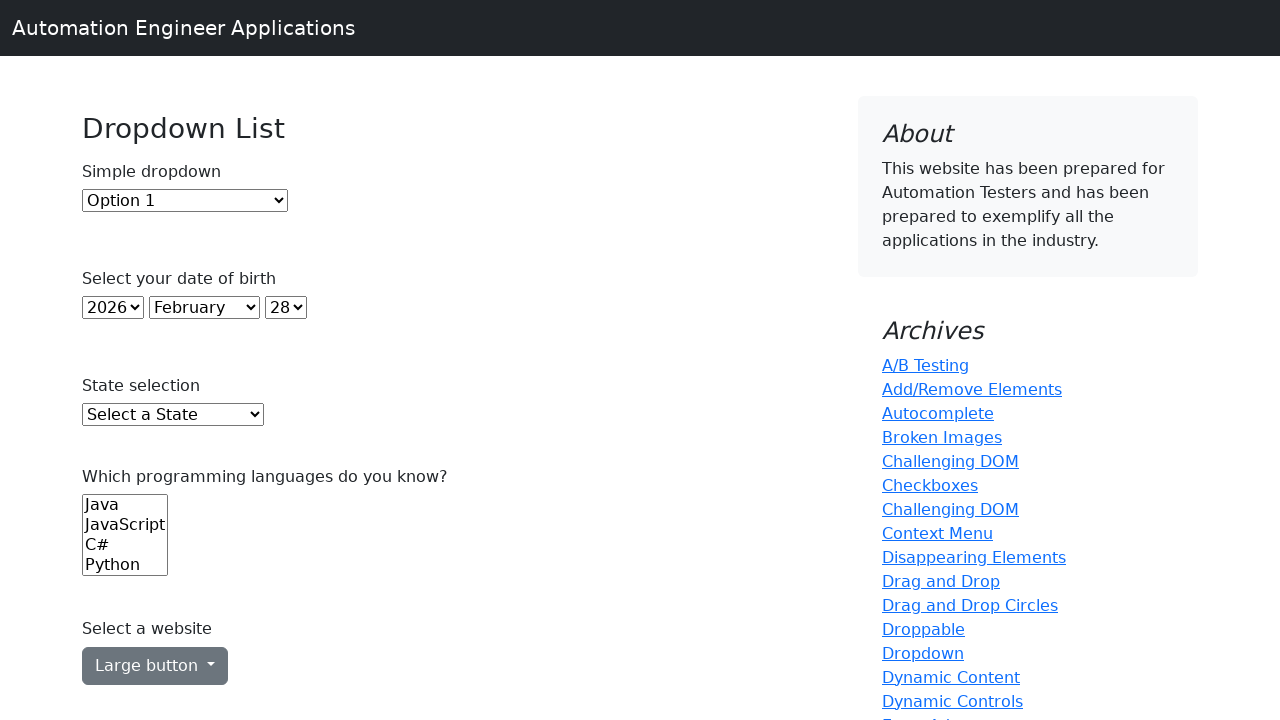